Navigates to The Internet herokuapp homepage, clicks on "Sortable Data Tables" link, and verifies the table is displayed with its headers and data.

Starting URL: https://the-internet.herokuapp.com/

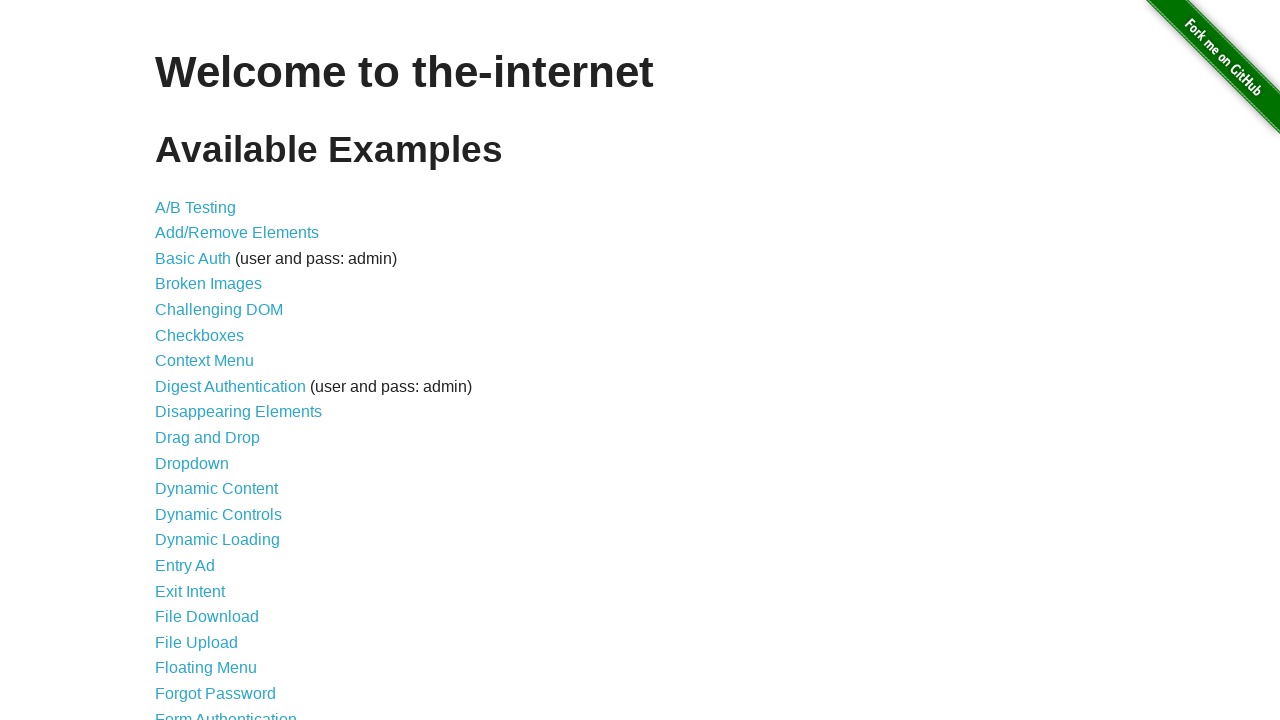

Navigated to The Internet herokuapp homepage
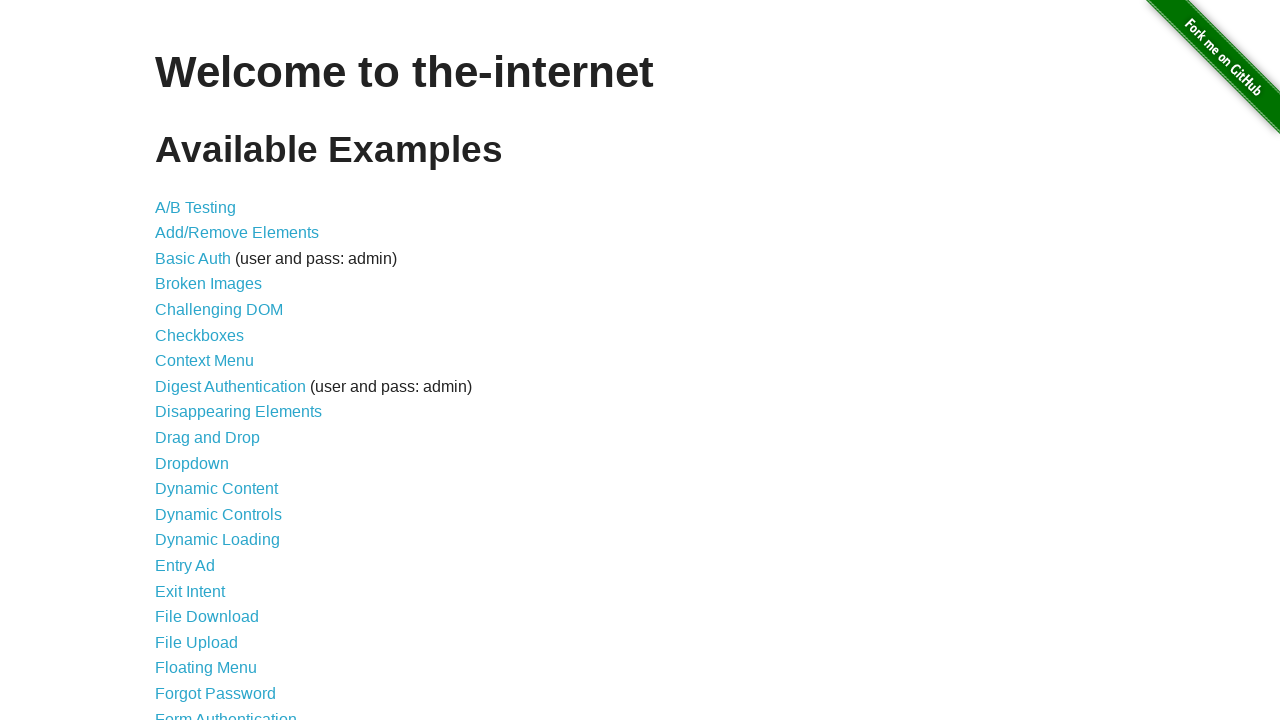

Clicked on 'Sortable Data Tables' link at (230, 574) on a:text('Sortable Data Tables')
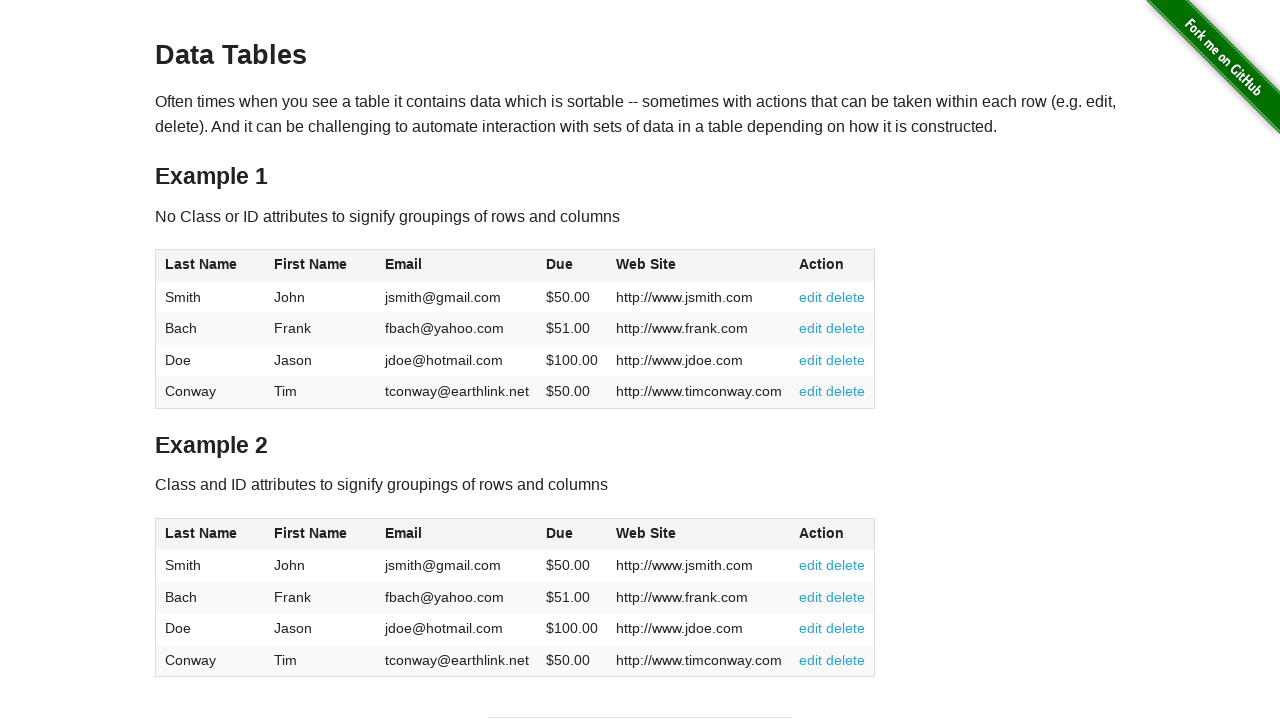

Table #table1 is now visible
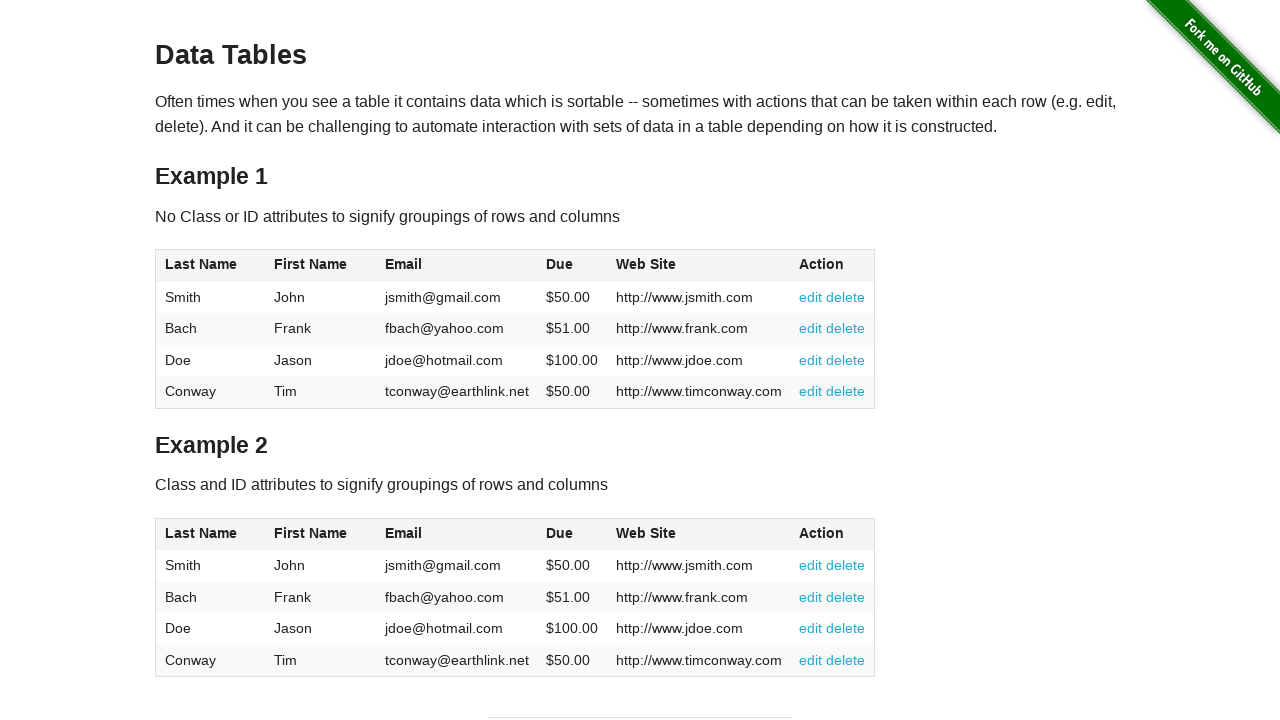

Table headers are present in #table1
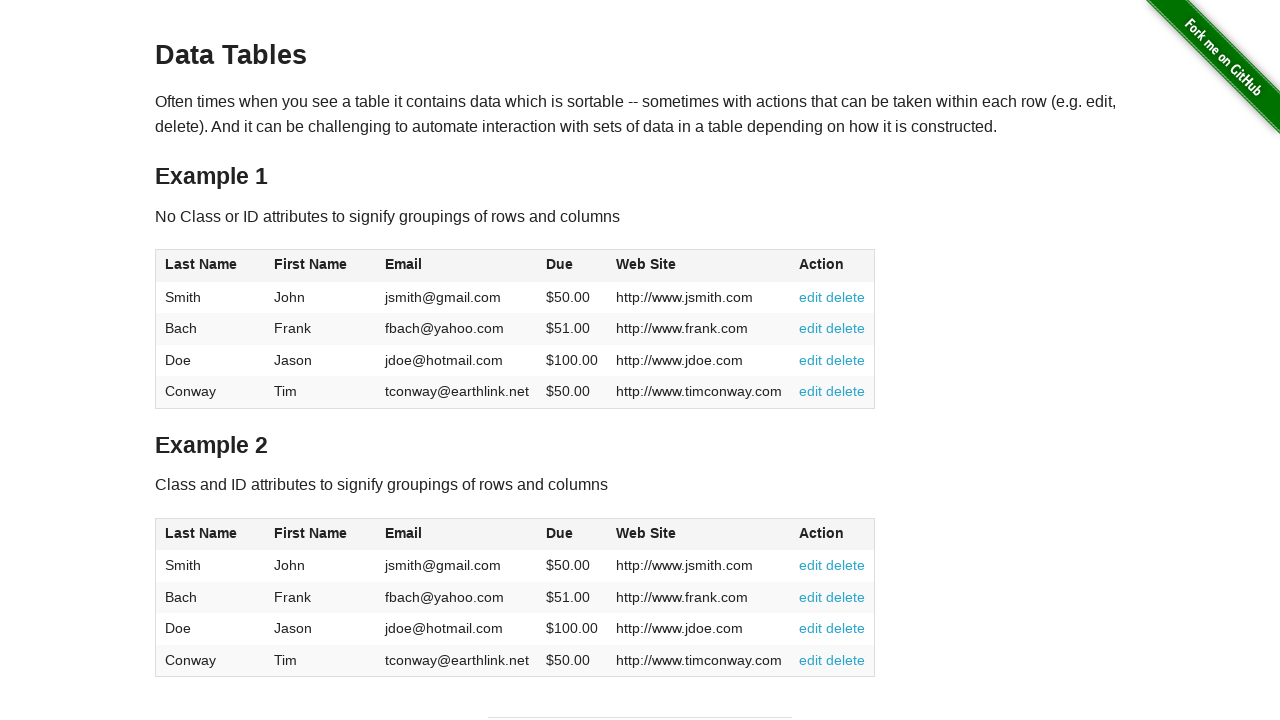

Table body rows are present in #table1
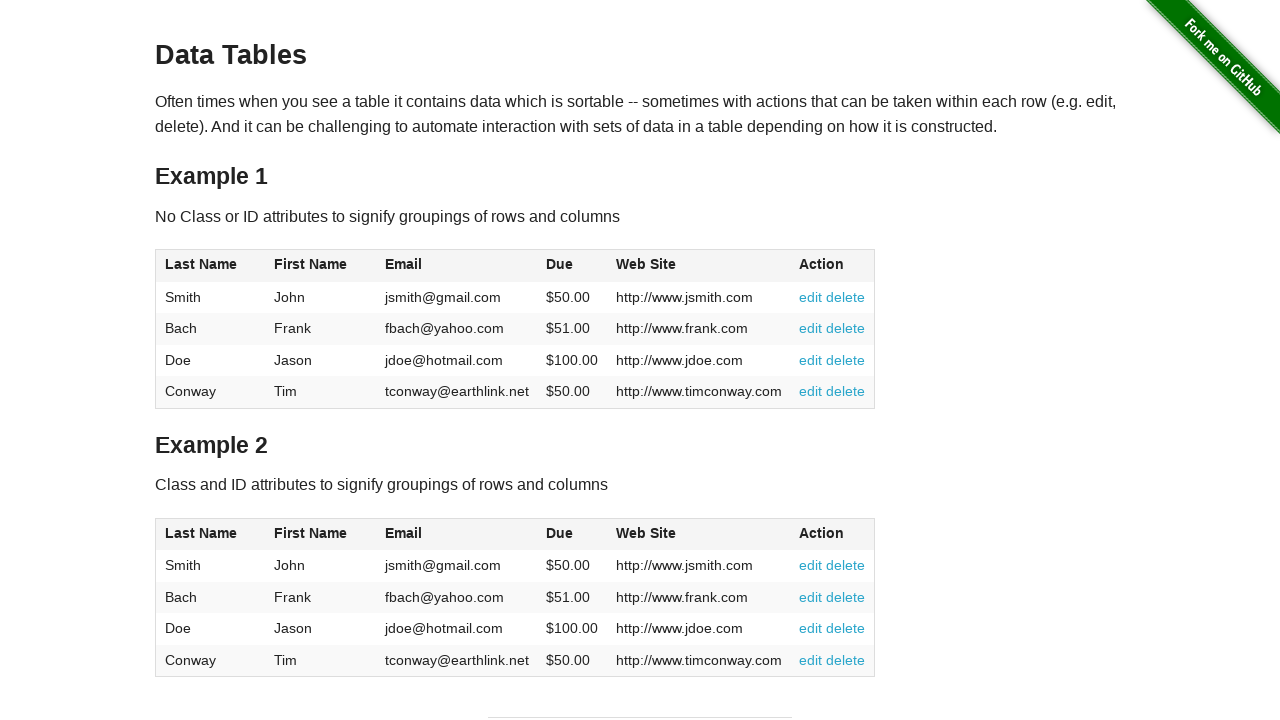

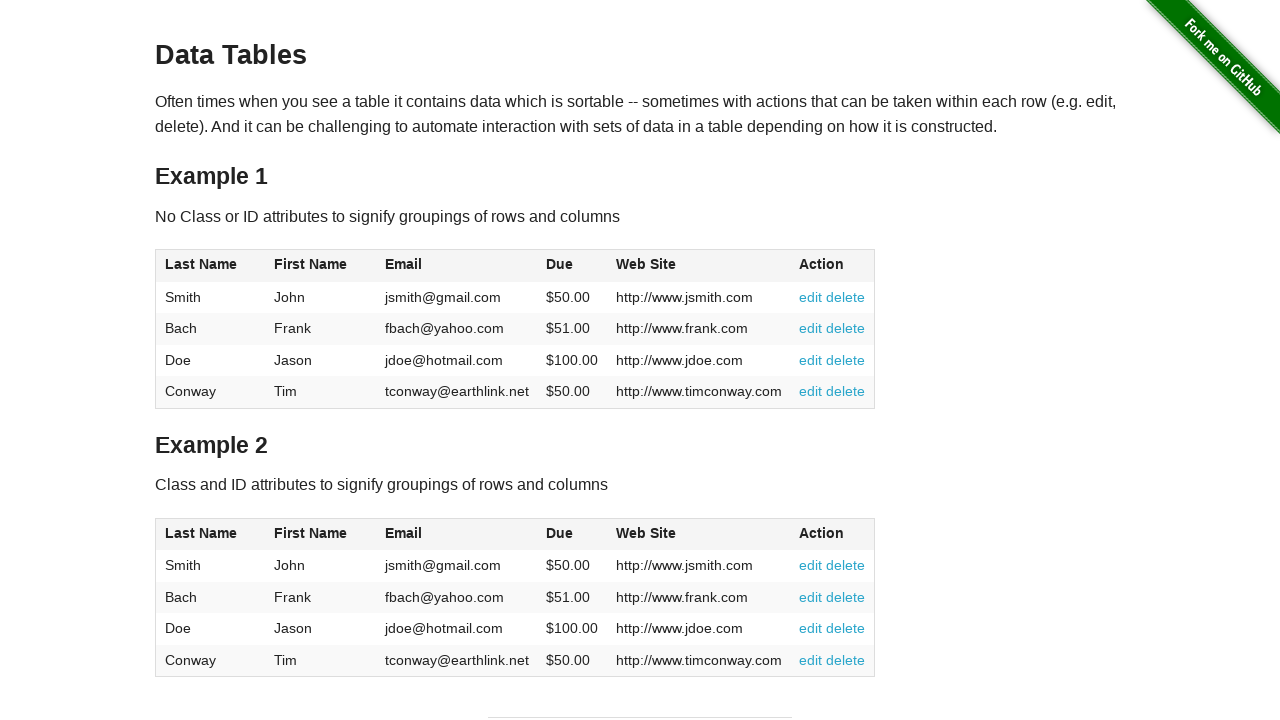